Tests radio button selection functionality by clicking on different sport and color radio buttons and verifying they are selected

Starting URL: https://practice.cydeo.com/radio_buttons

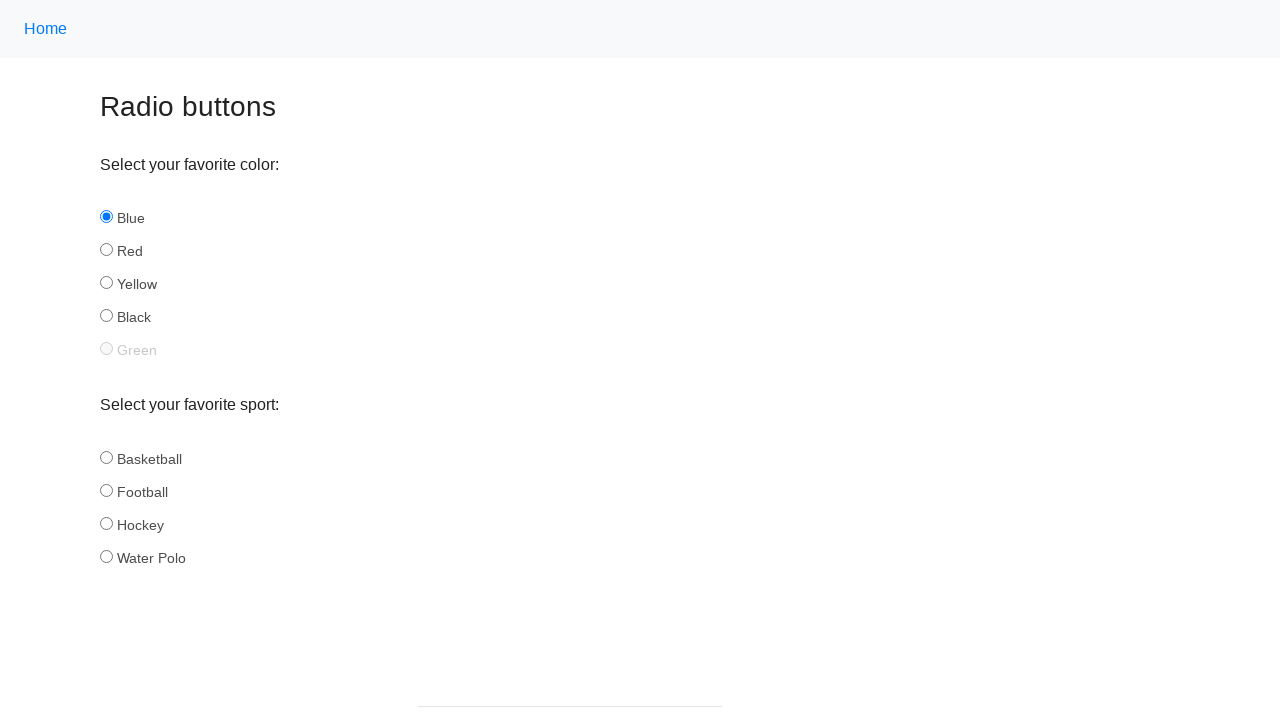

Clicked hockey radio button at (106, 523) on input[name='sport'] >> nth=2
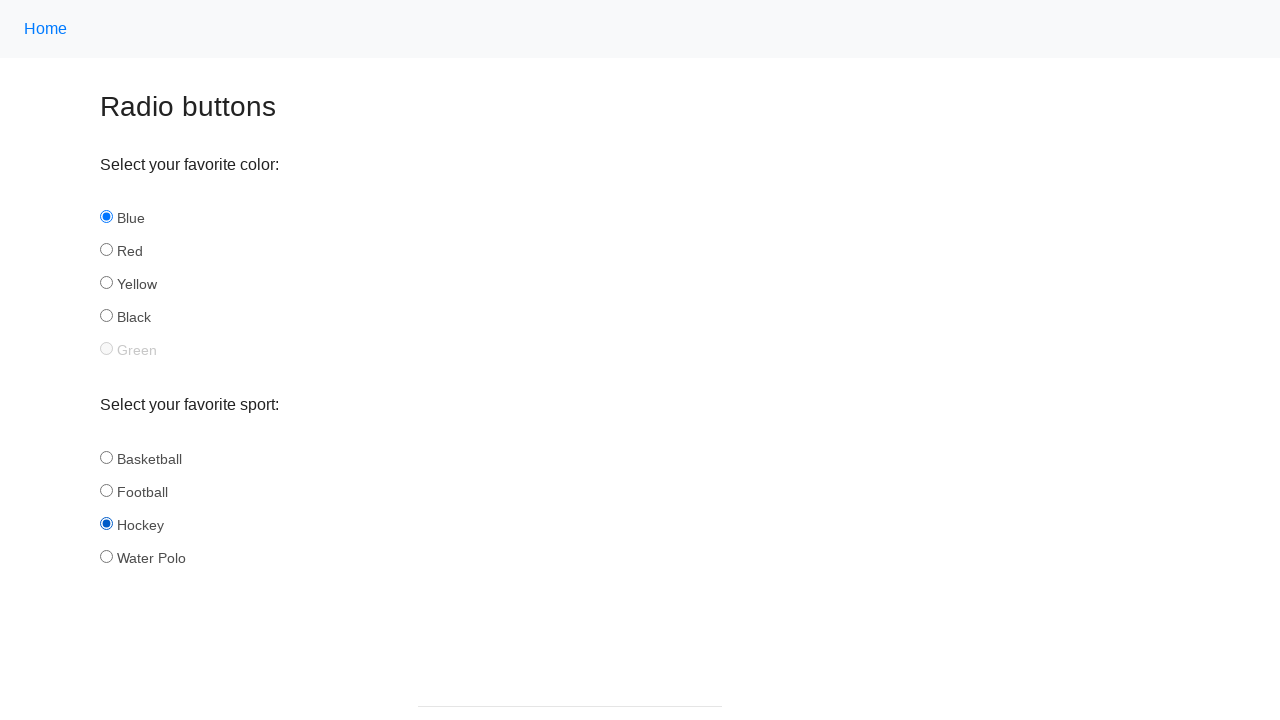

Clicked football radio button at (106, 490) on input[name='sport'] >> nth=1
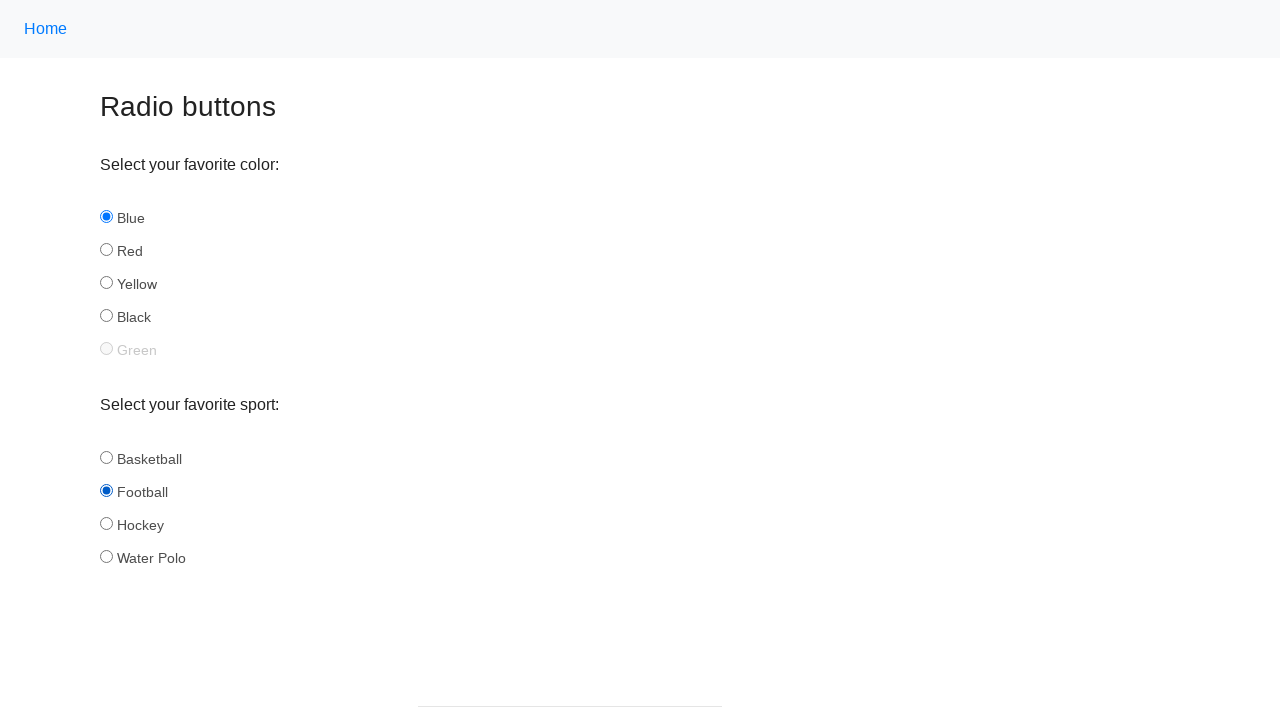

Clicked yellow radio button at (106, 283) on input[name='color'] >> nth=2
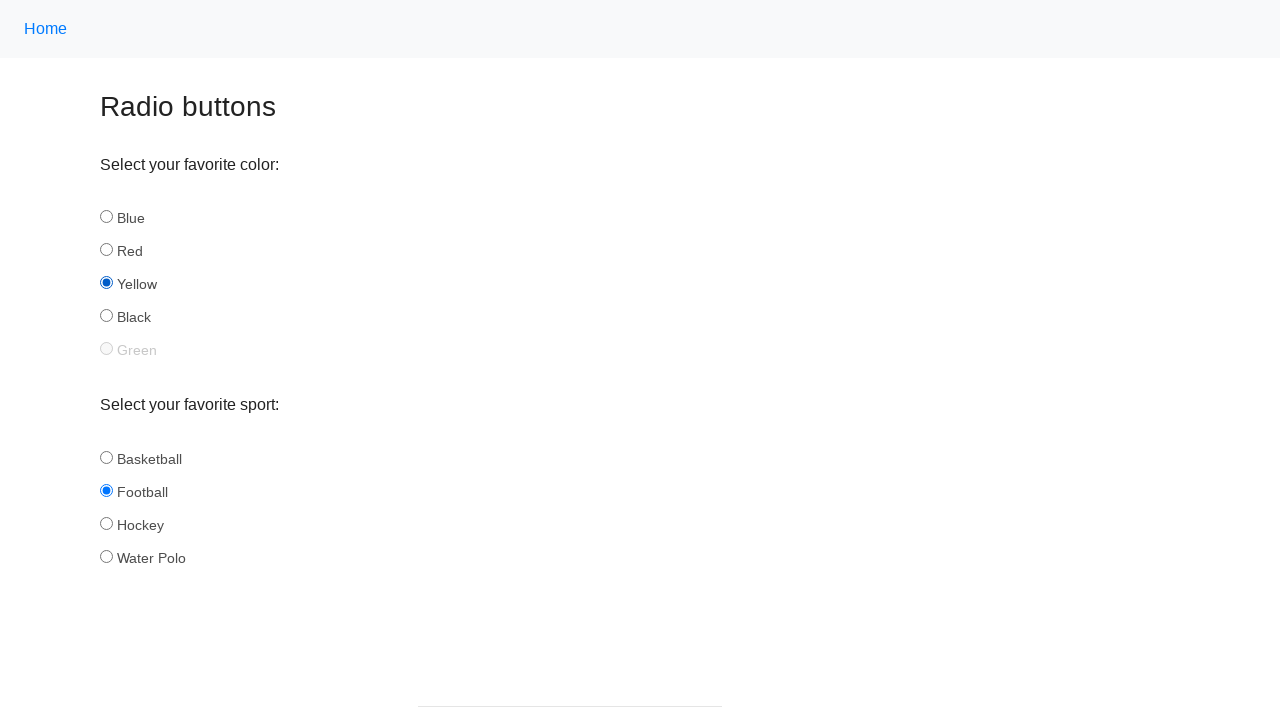

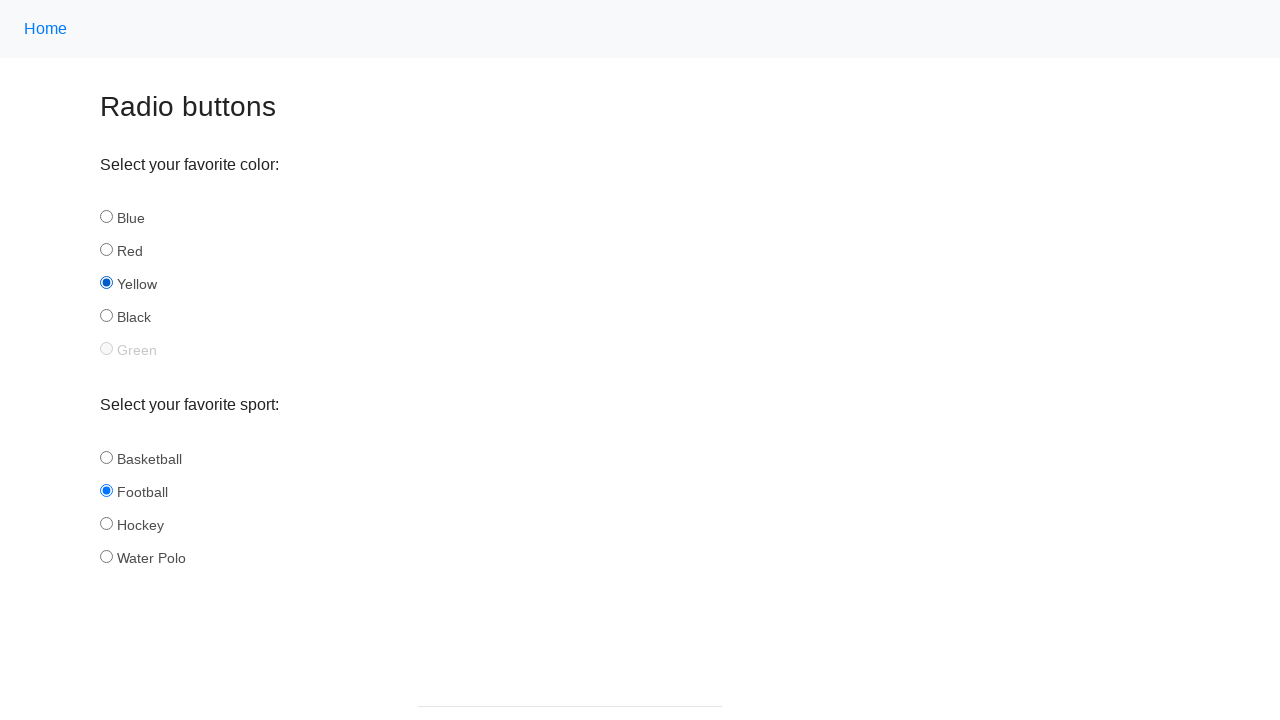